Navigates to gomotungkinh.com and repeatedly clicks on an image element with id "bonk" to test click functionality on that element.

Starting URL: https://gomotungkinh.com

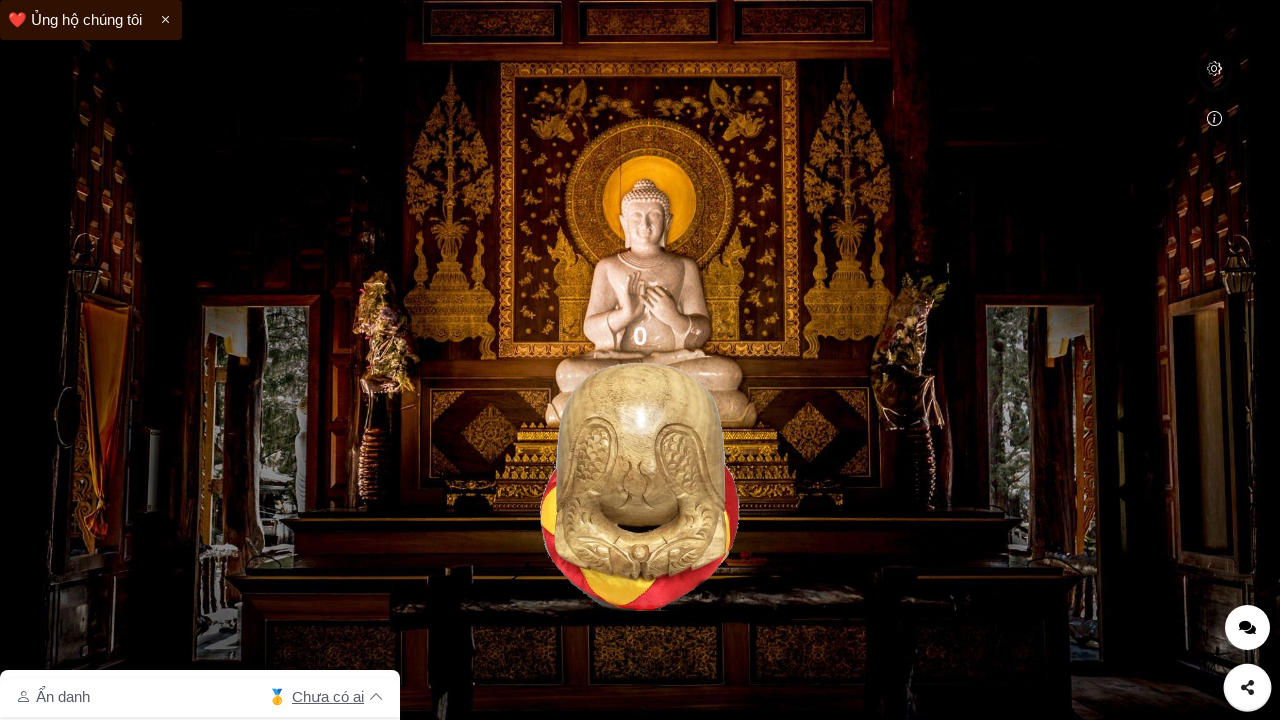

Waited for bonk image element to be visible
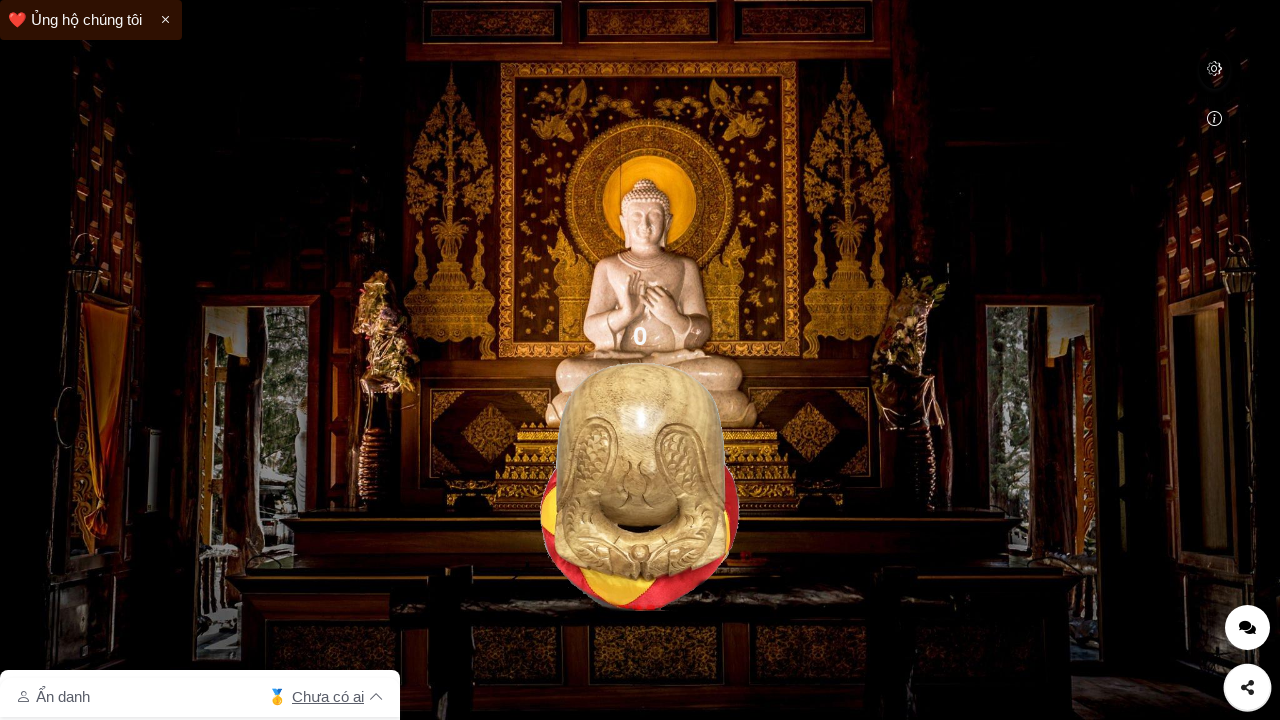

Clicked on bonk image element at (640, 486) on #bonk
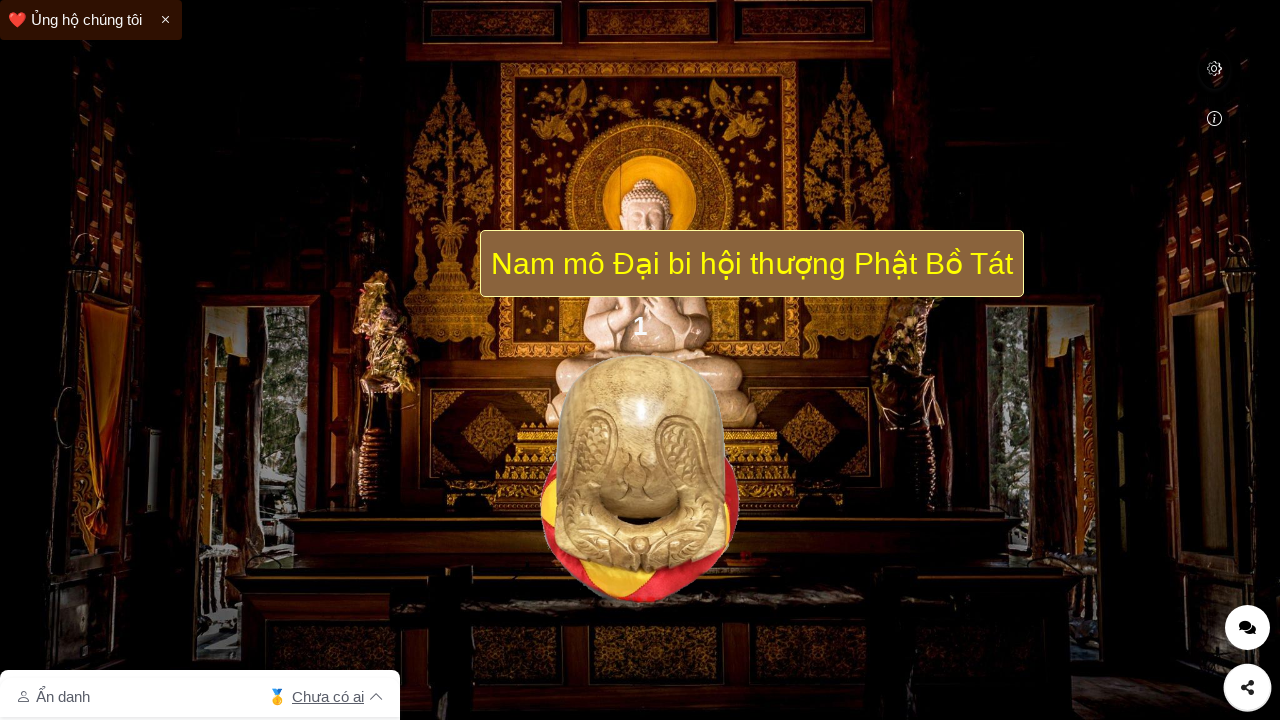

Waited 500ms between bonk clicks
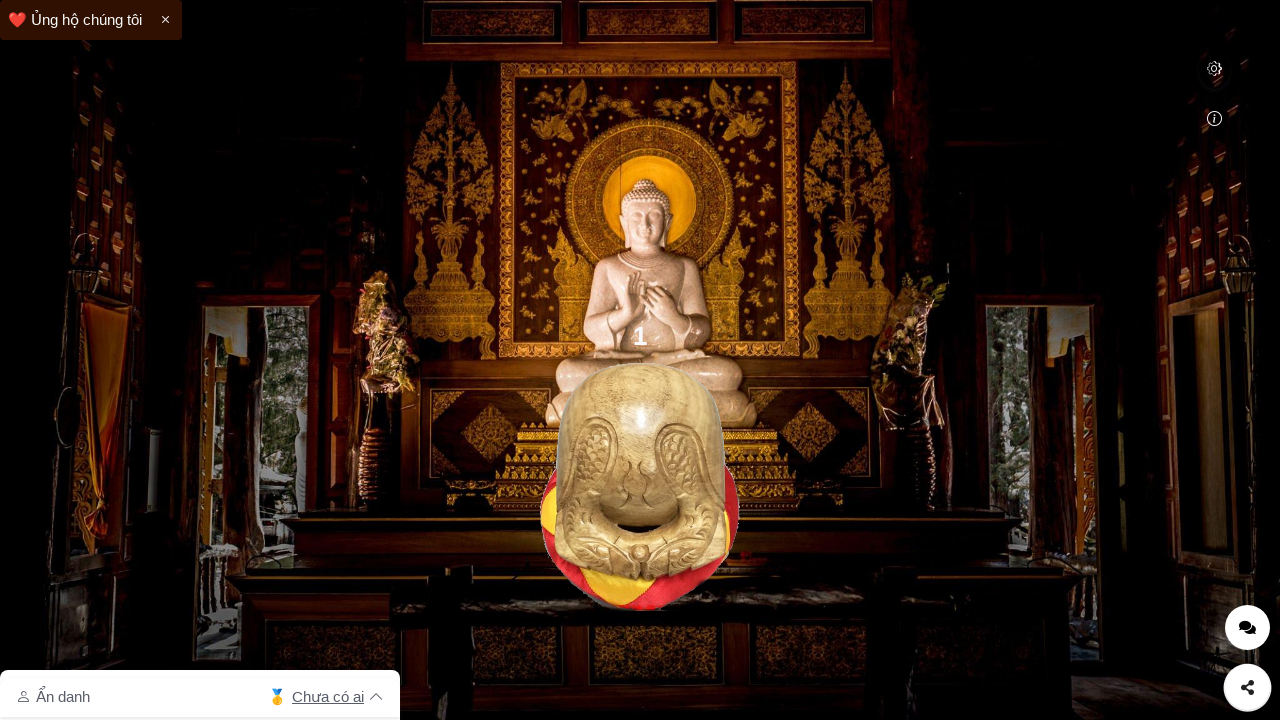

Clicked on bonk image element at (640, 486) on #bonk
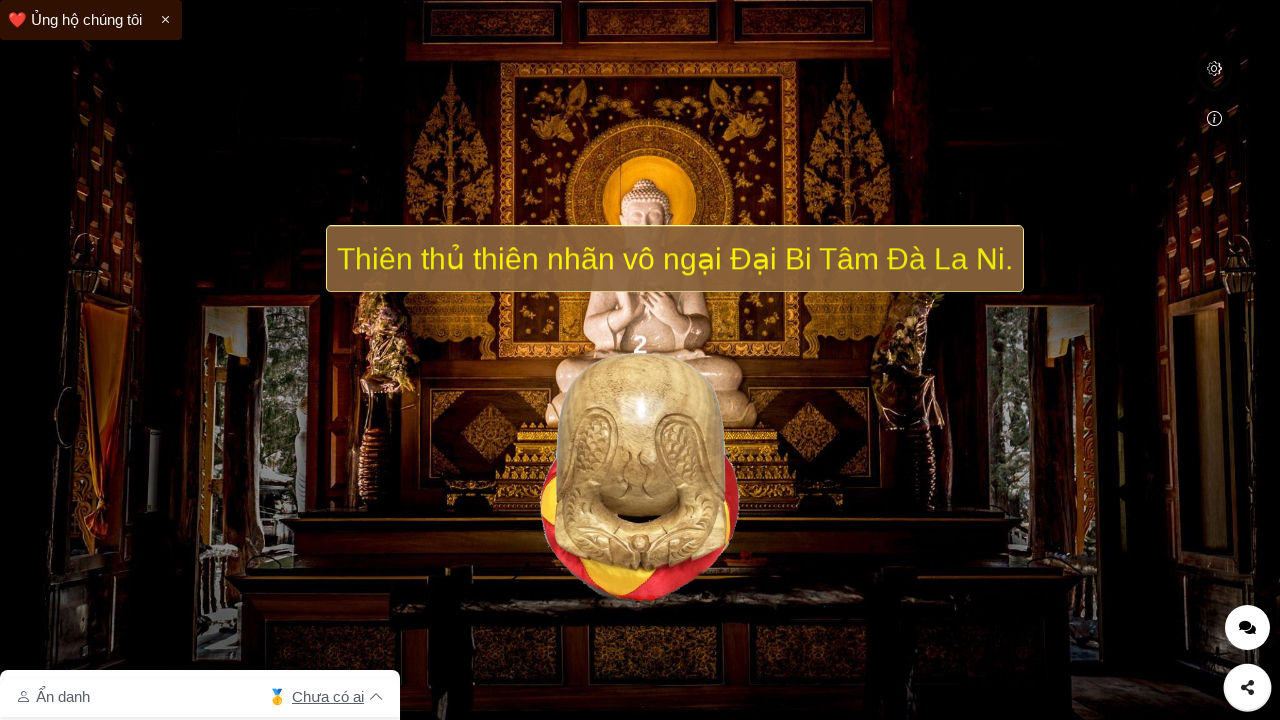

Waited 500ms between bonk clicks
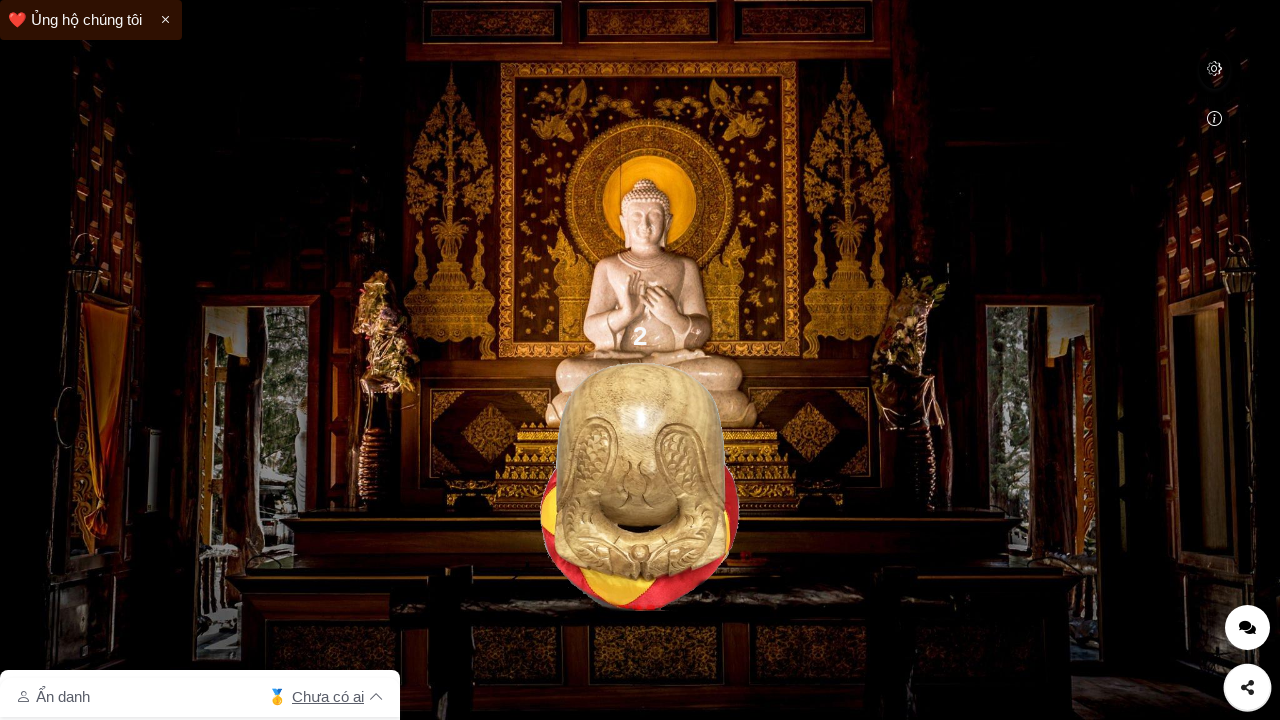

Clicked on bonk image element at (640, 486) on #bonk
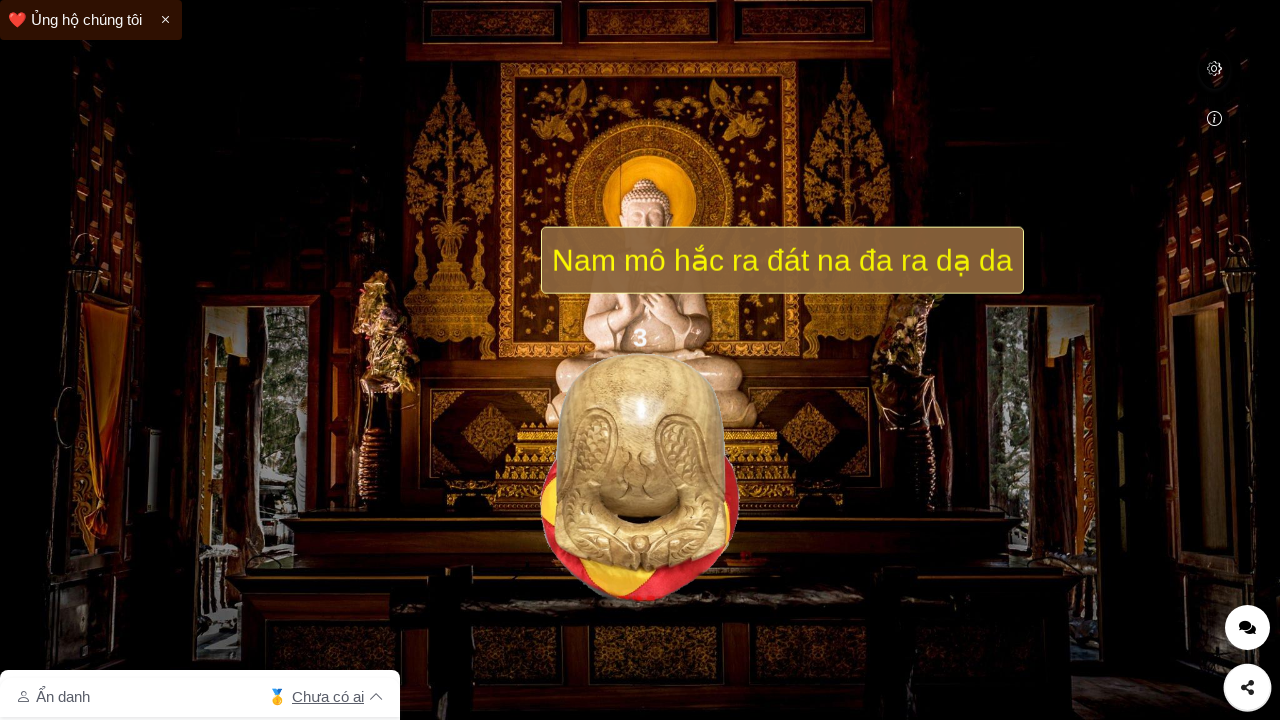

Waited 500ms between bonk clicks
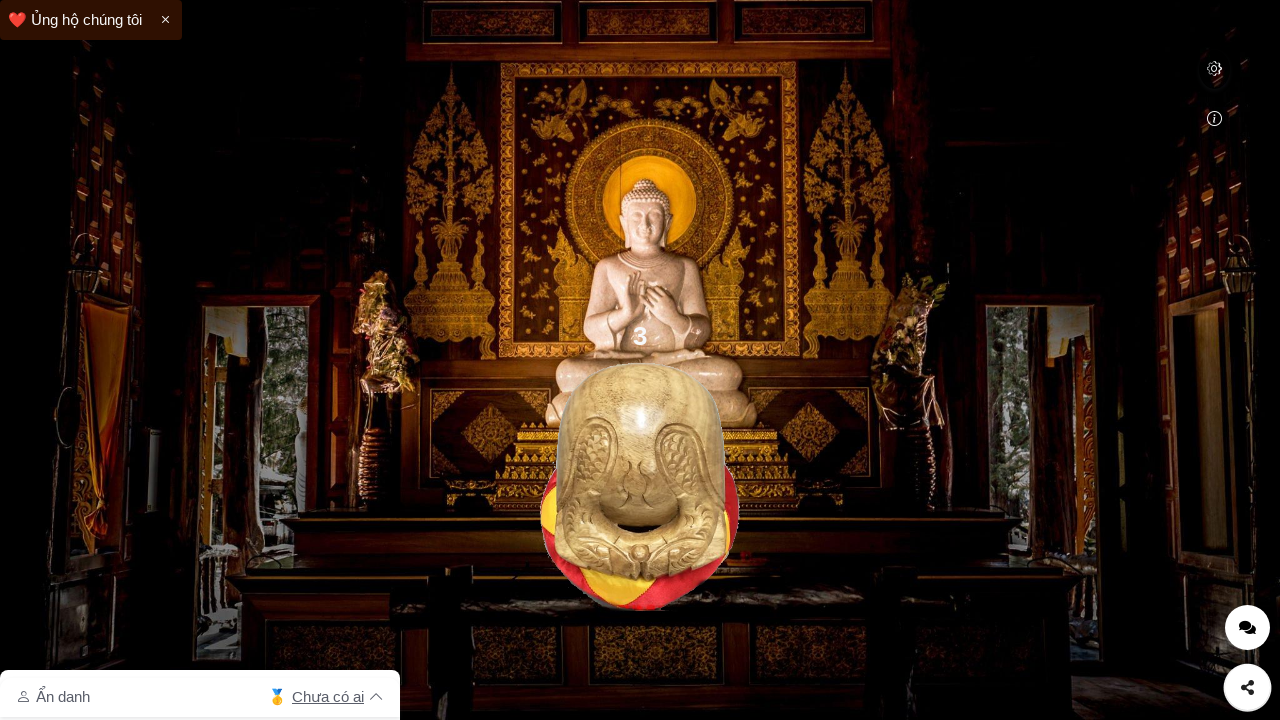

Clicked on bonk image element at (640, 486) on #bonk
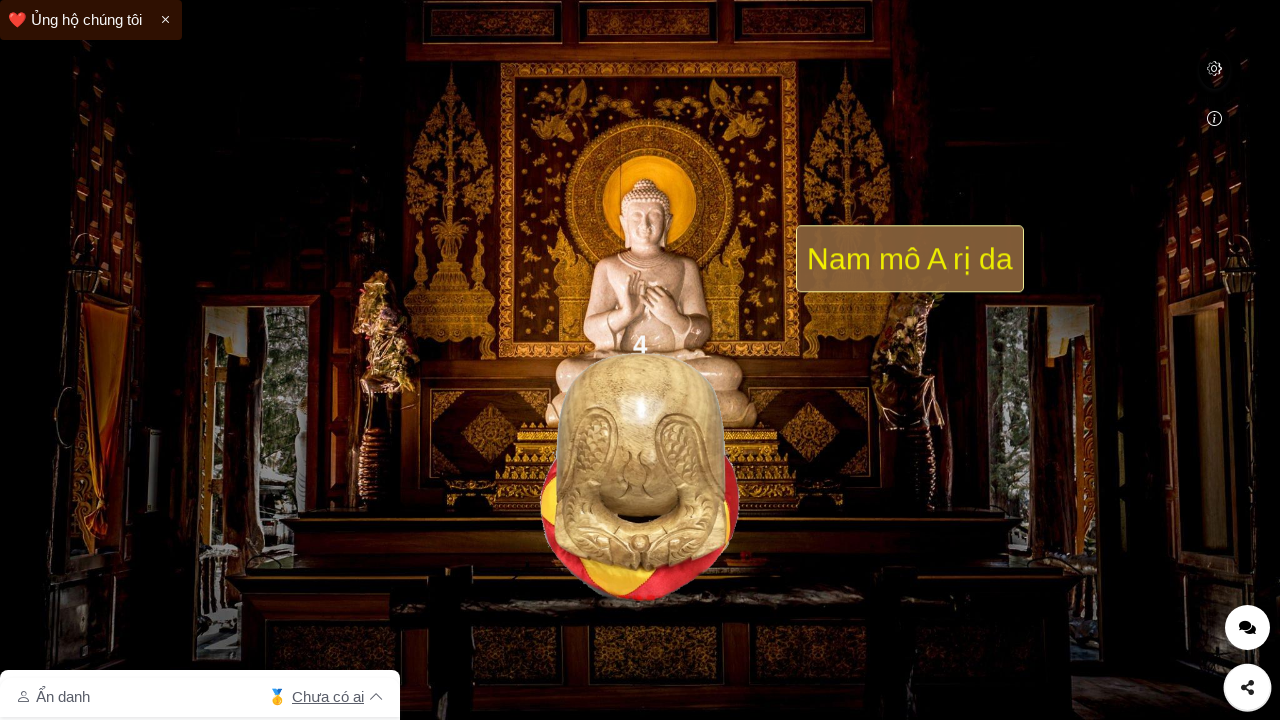

Waited 500ms between bonk clicks
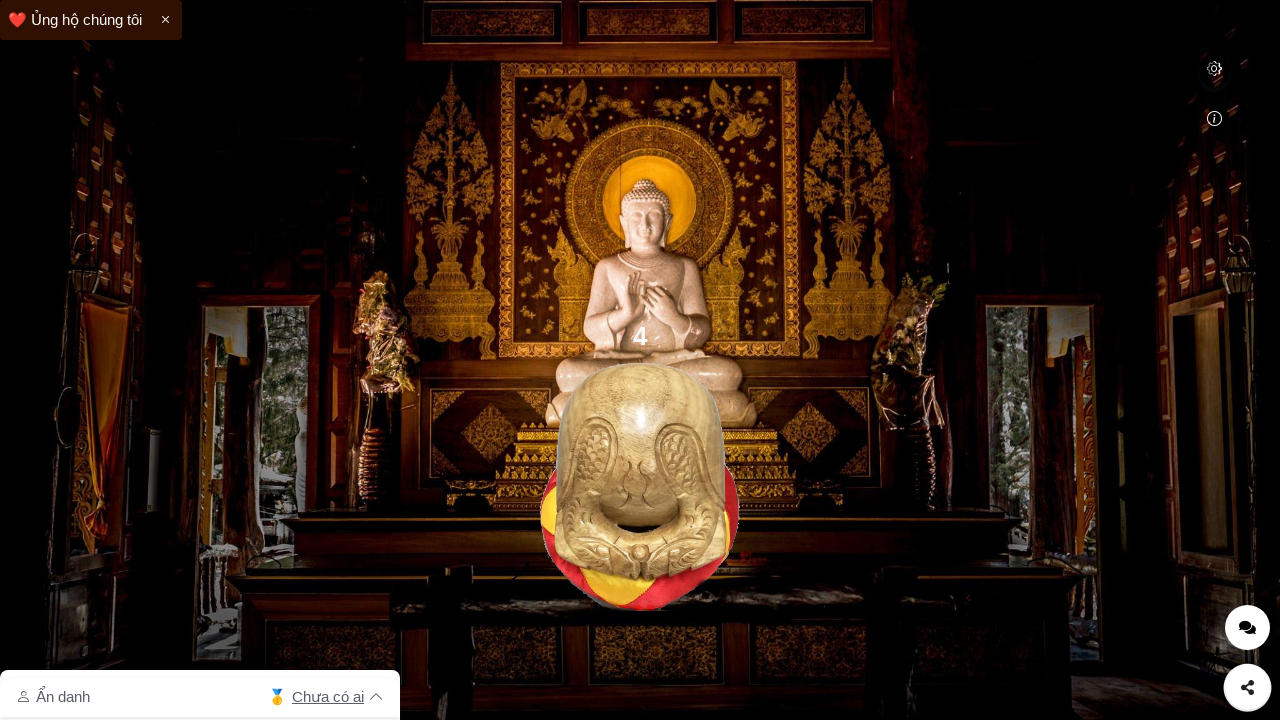

Clicked on bonk image element at (640, 486) on #bonk
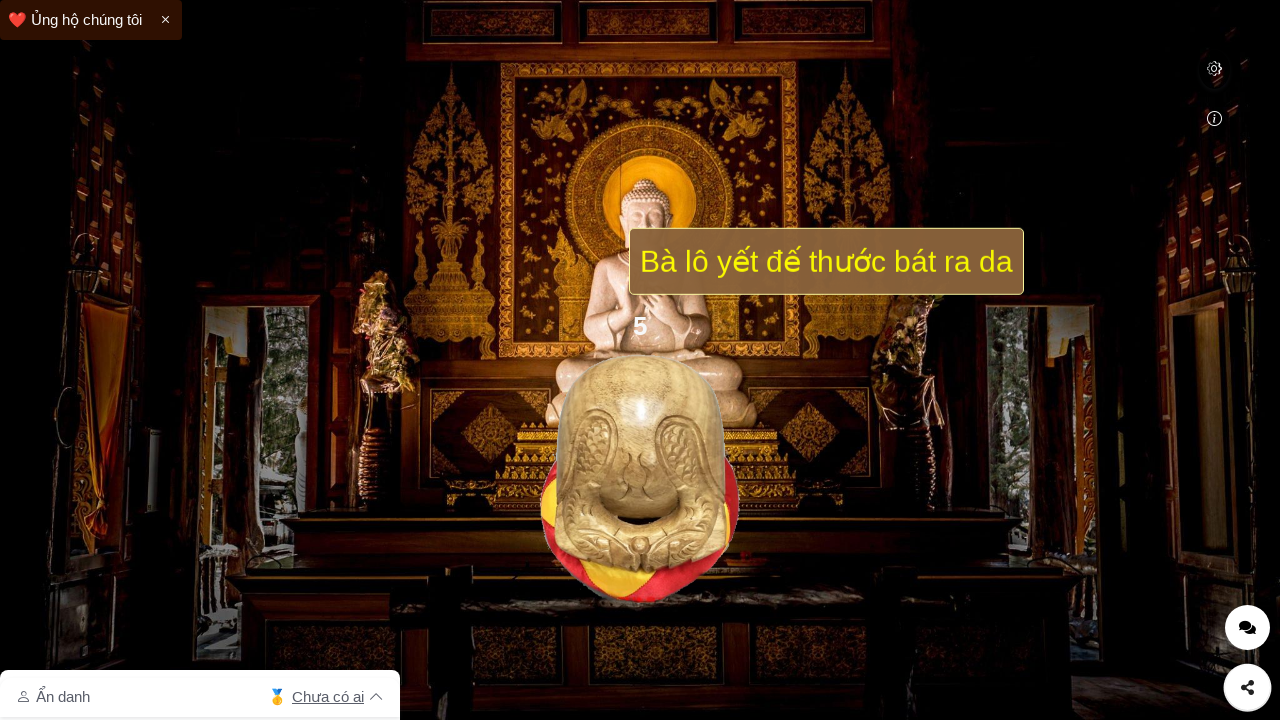

Waited 500ms between bonk clicks
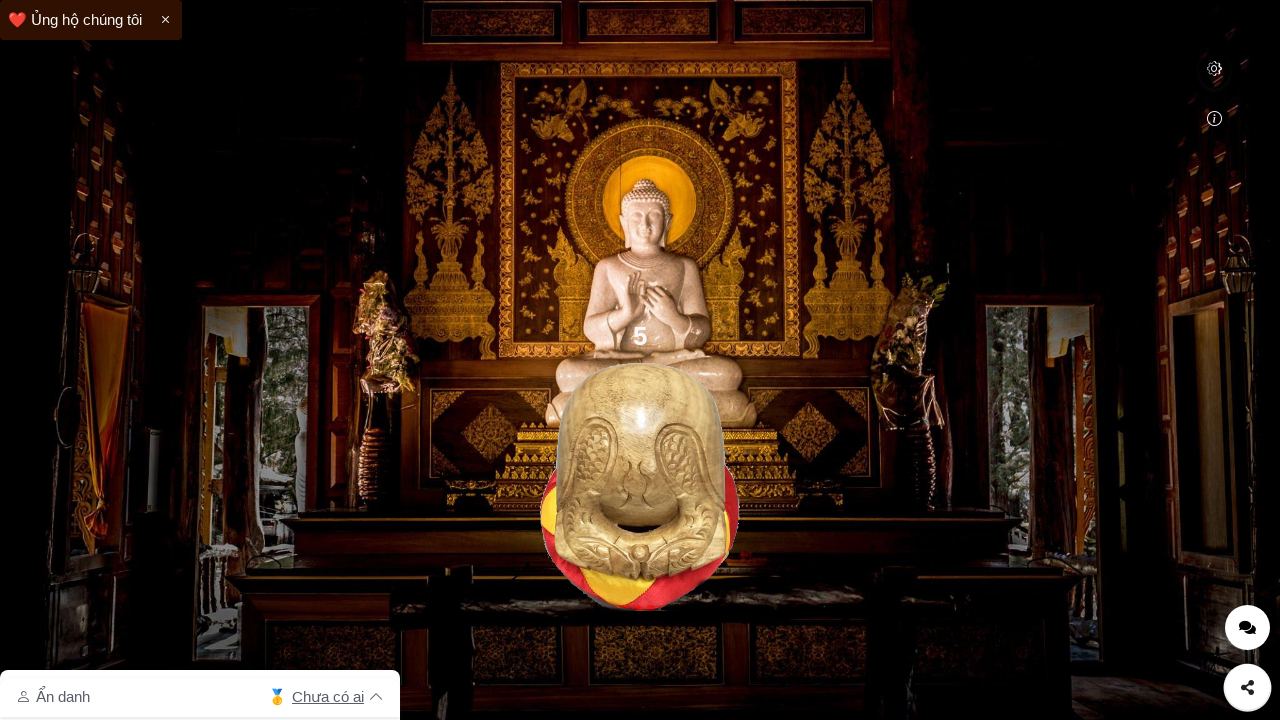

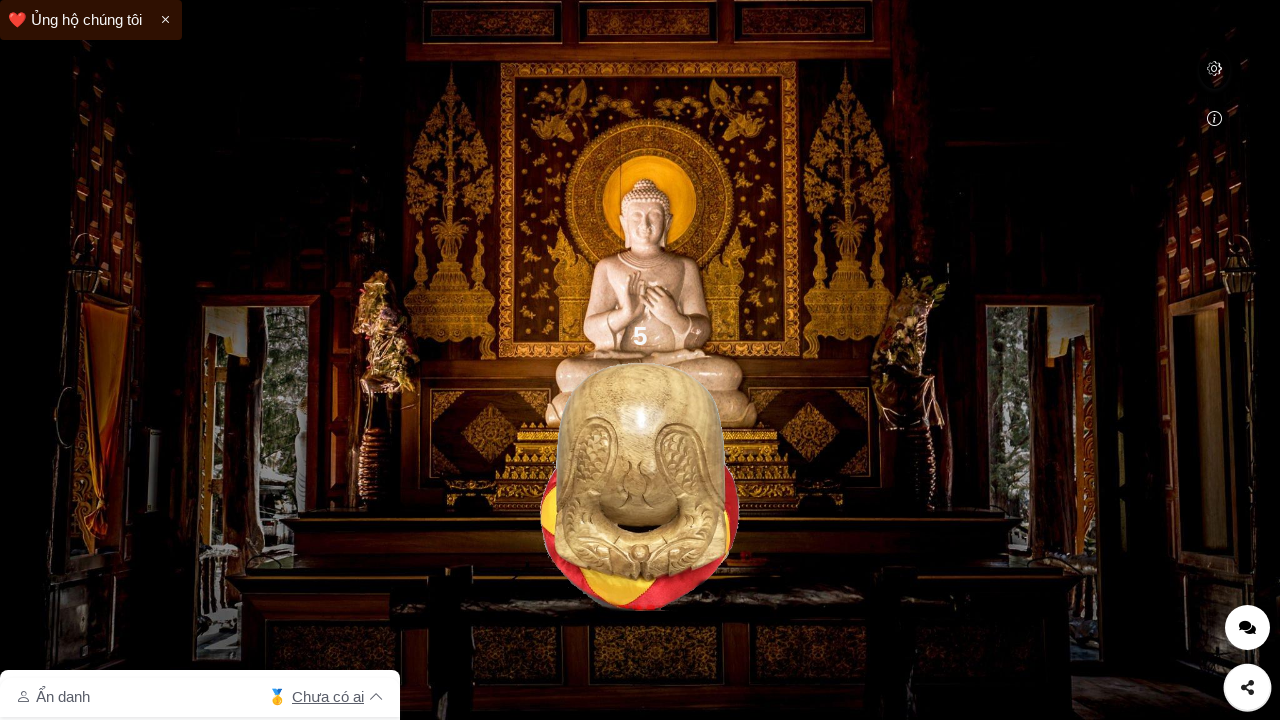